Tests basic browser navigation by visiting two job search websites (Dice and Indeed), then using back/forward navigation to verify page titles and URLs are correctly updated.

Starting URL: https://www.dice.com/

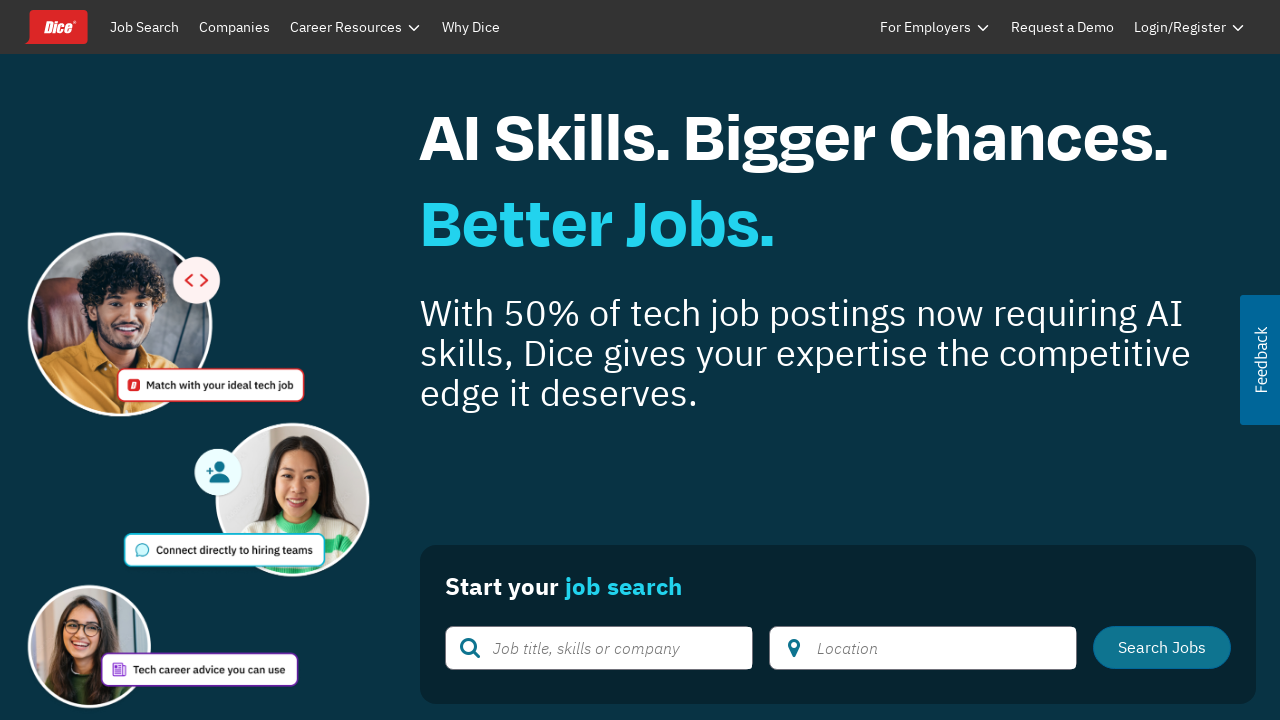

Navigated to Indeed job search website
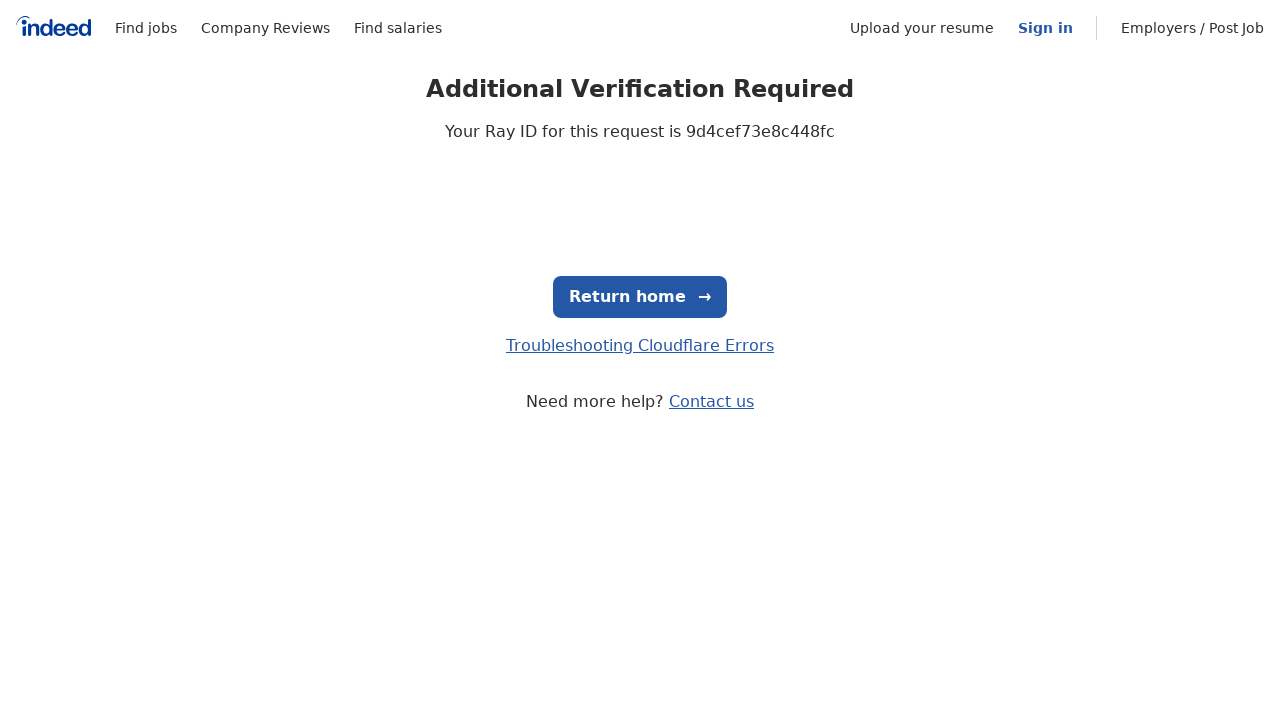

Navigated back to Dice
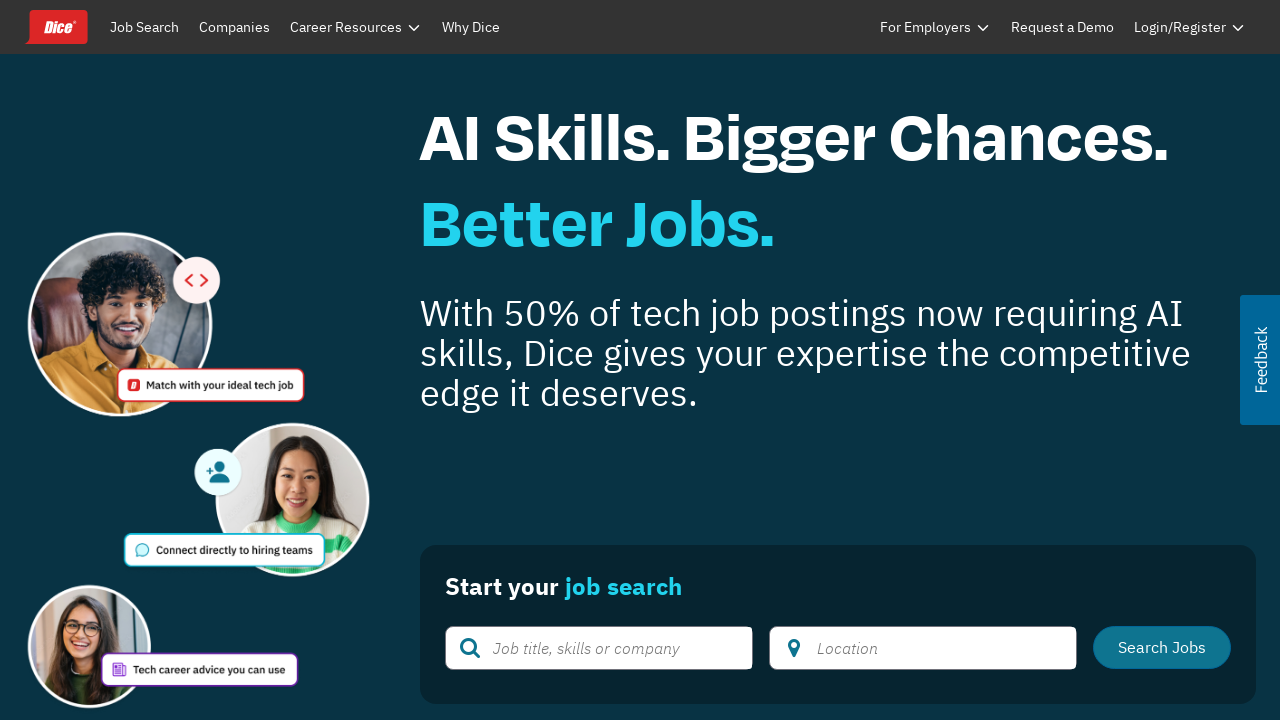

Retrieved page title after back navigation: Find Tech Jobs | Advance Your Tech Career | Job Search on Dice.com
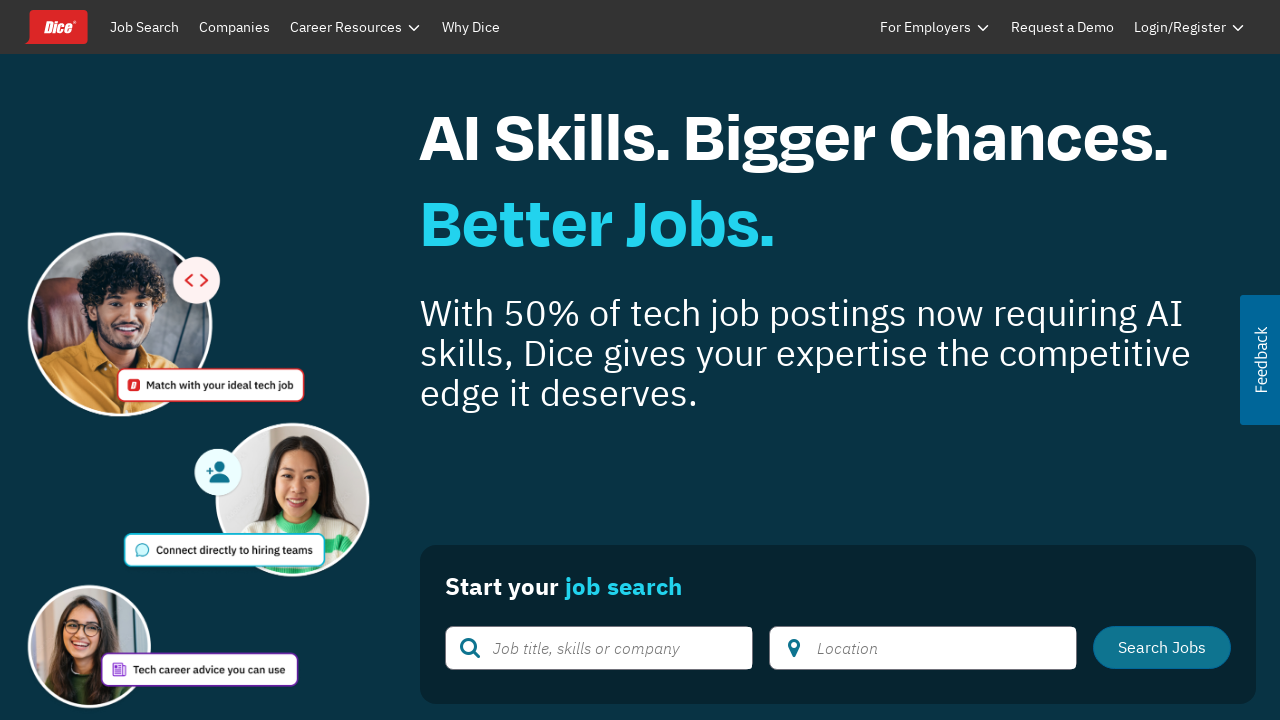

Retrieved page URL after back navigation: https://www.dice.com/
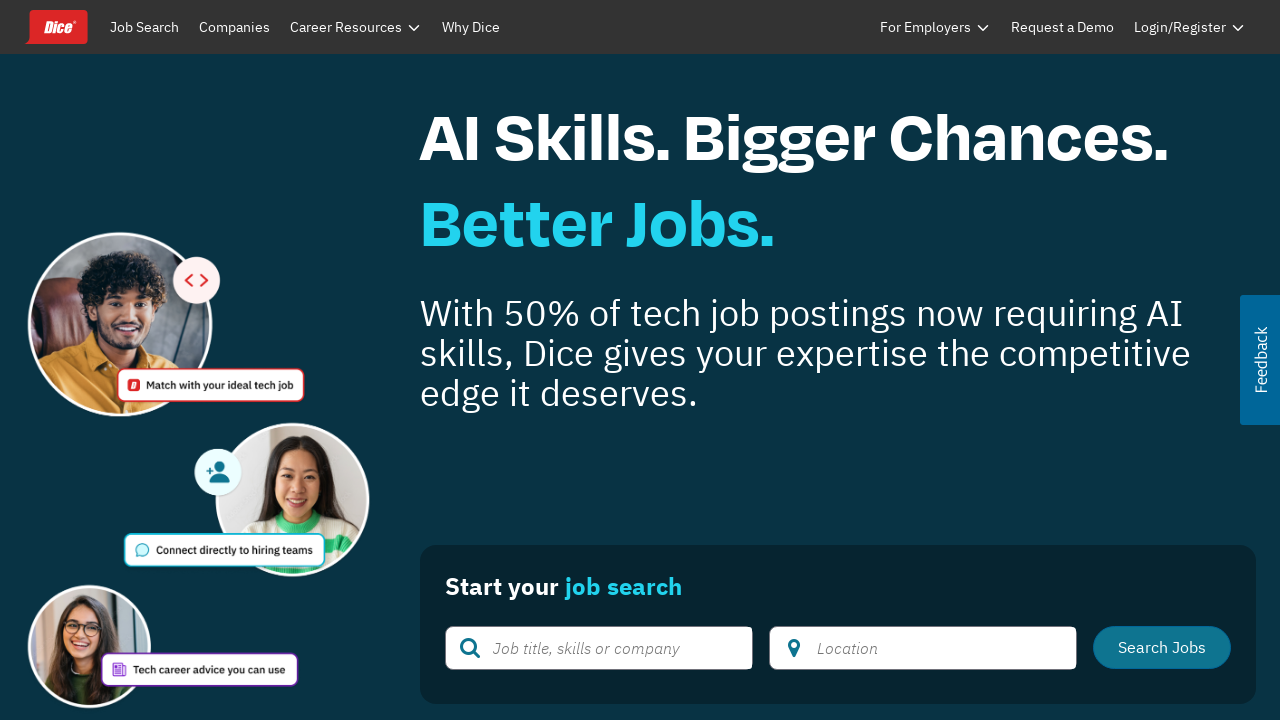

Navigated forward to Indeed
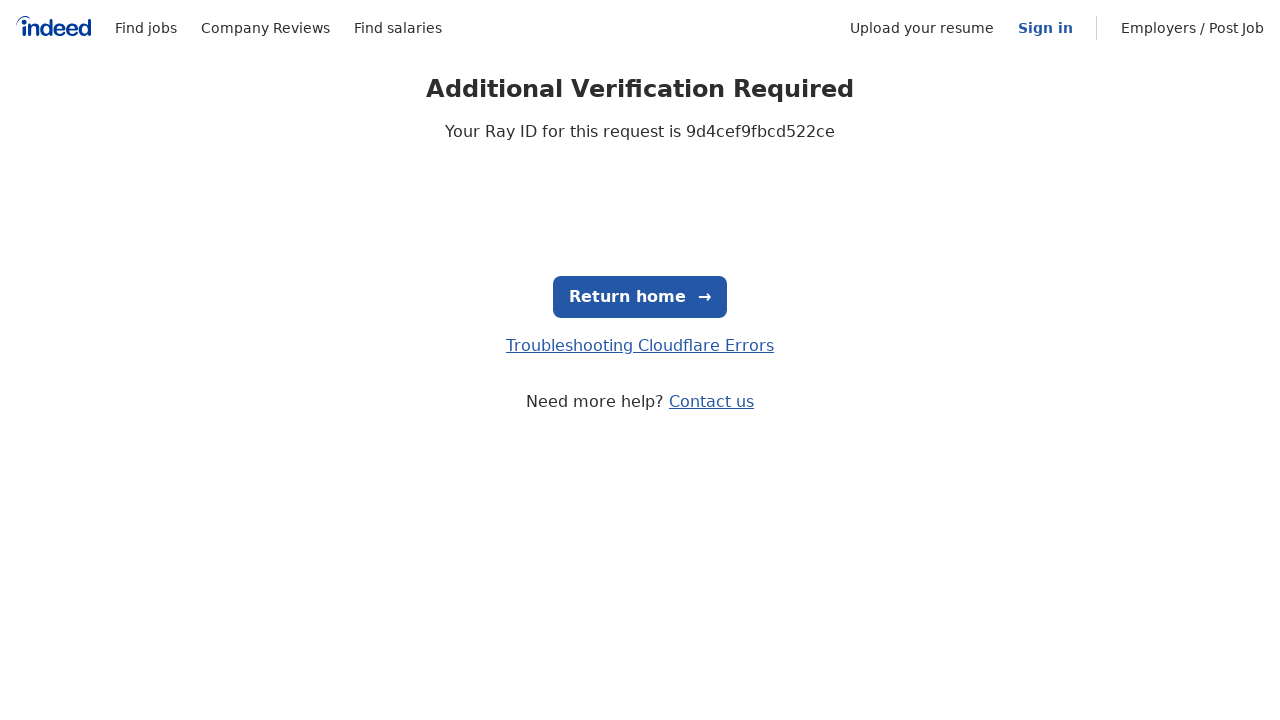

Retrieved page title after forward navigation: Just a moment...
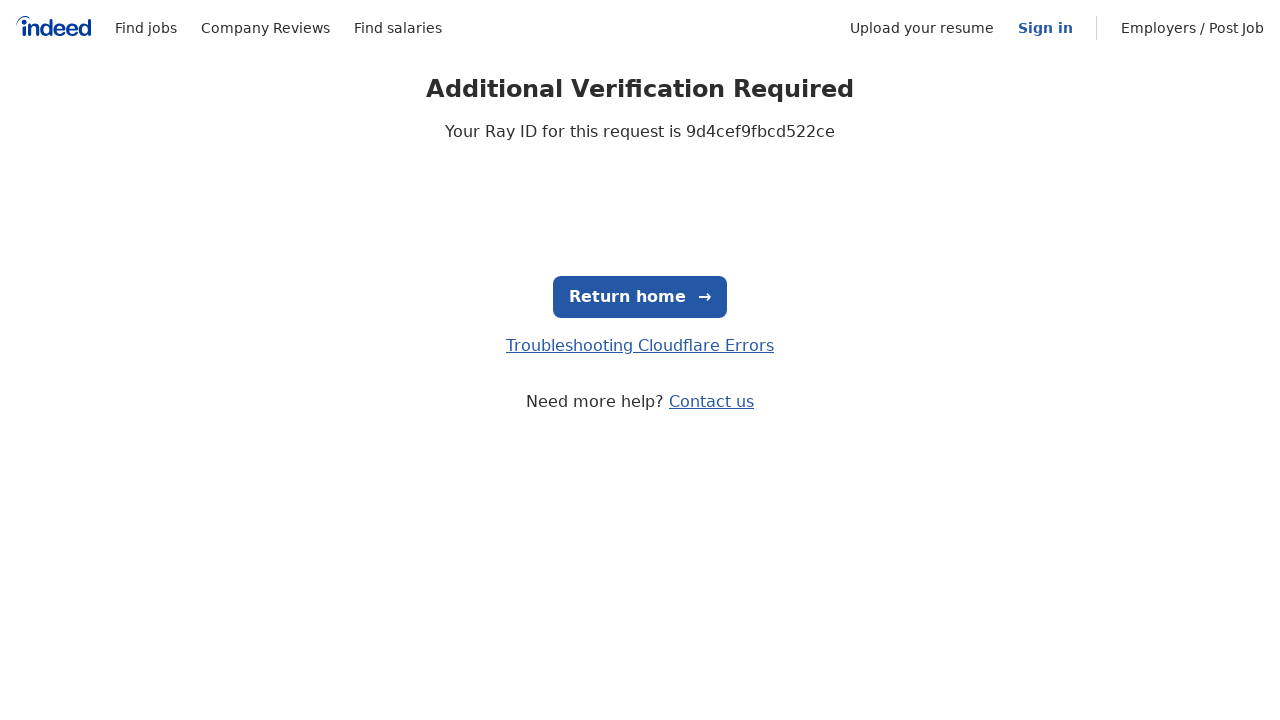

Retrieved page URL after forward navigation: https://www.indeed.com/
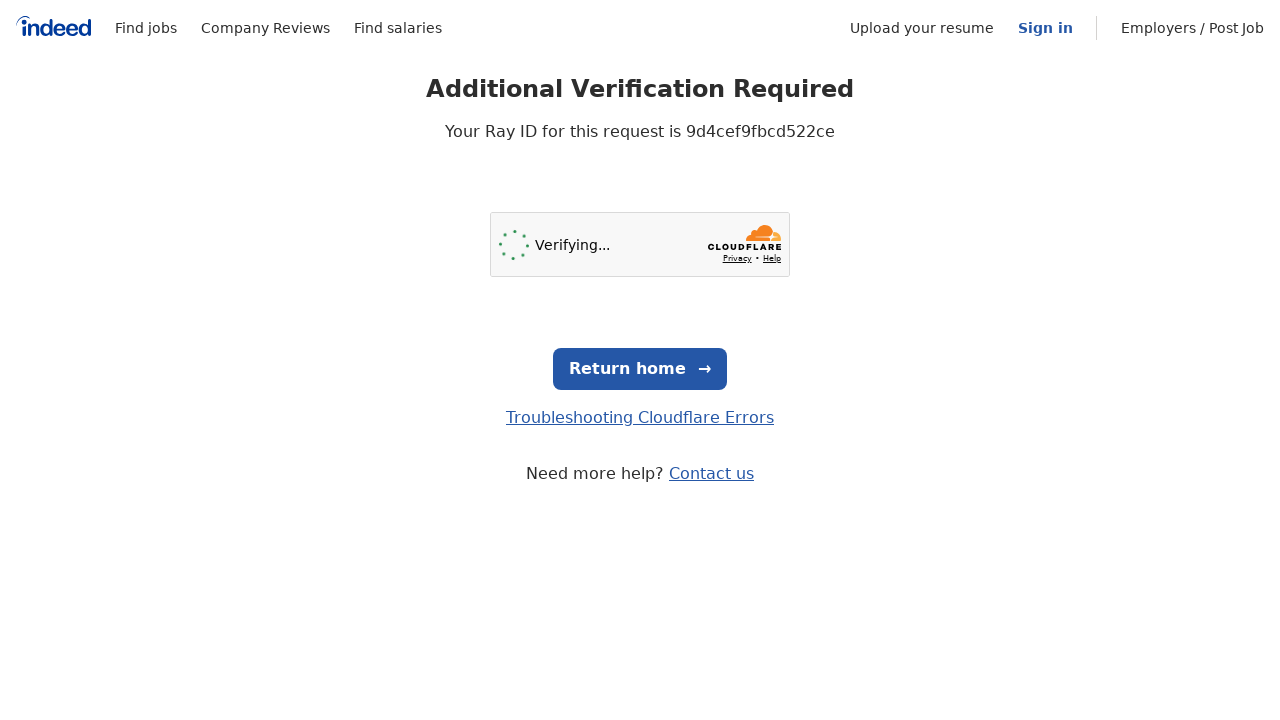

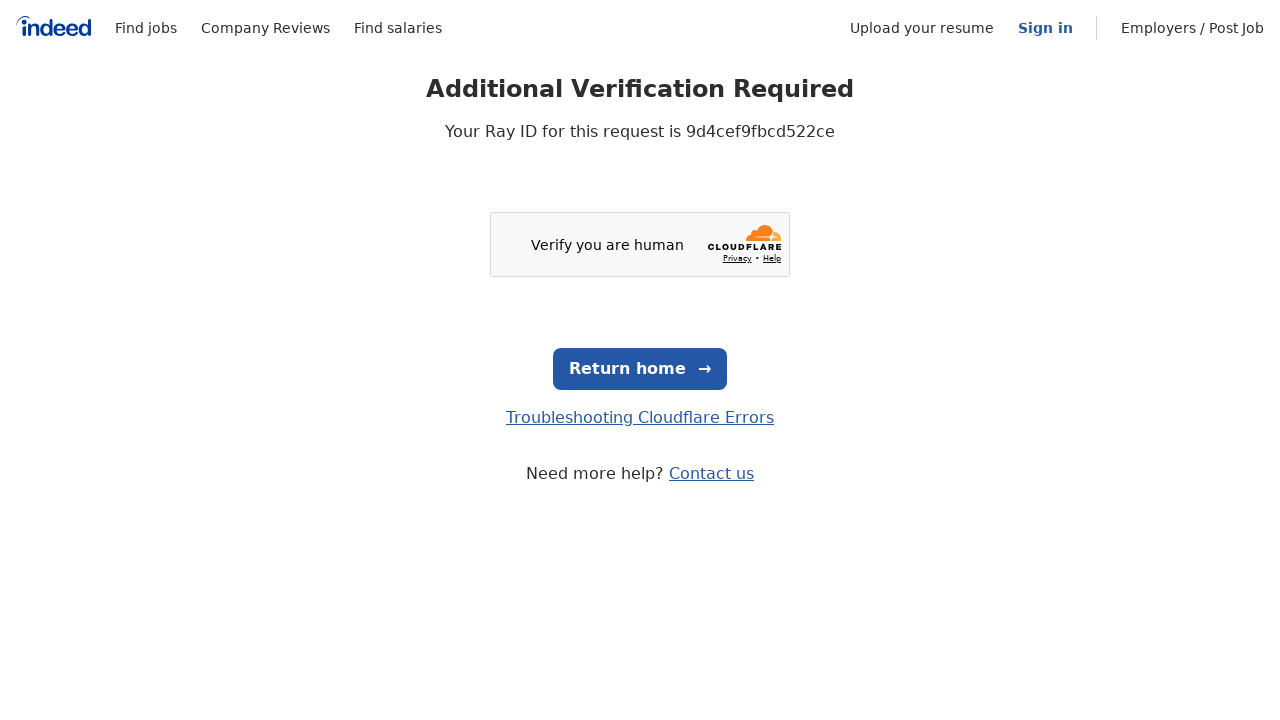